Tests radio button attributes by locating a radio button element and verifying various HTML attributes

Starting URL: https://practice.expandtesting.com/radio-buttons

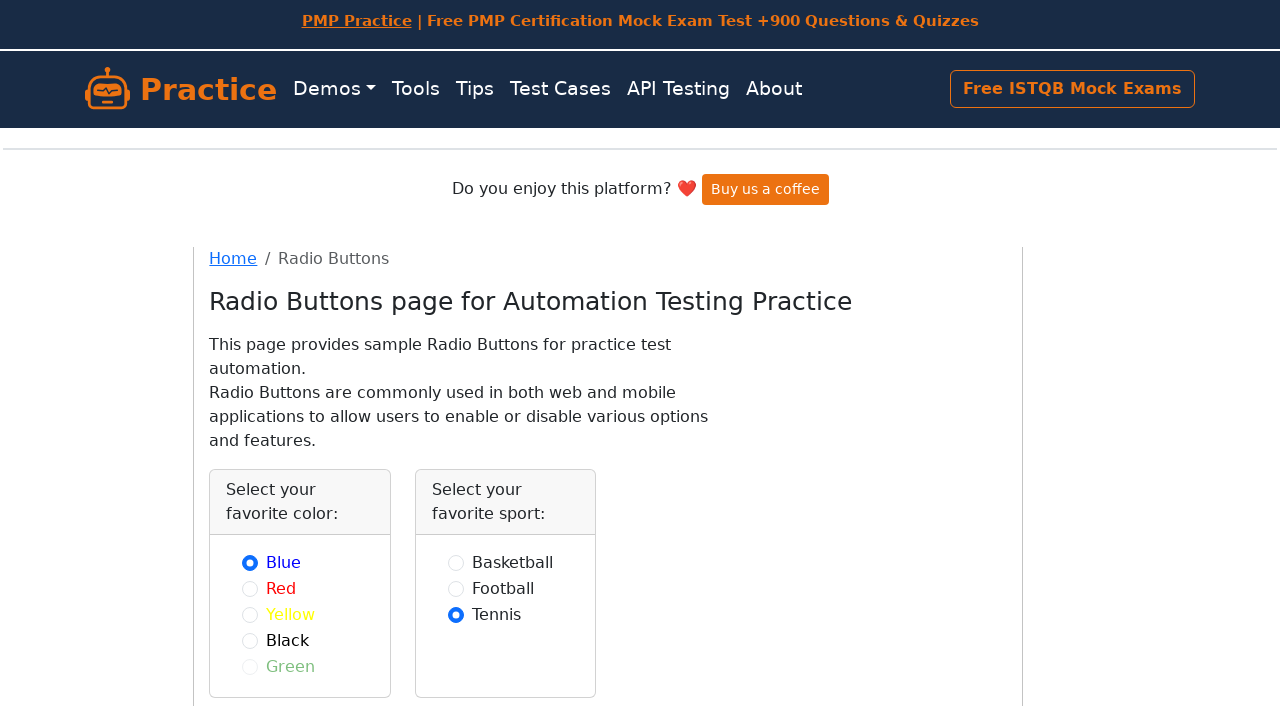

Located blue radio button element with ID 'blue'
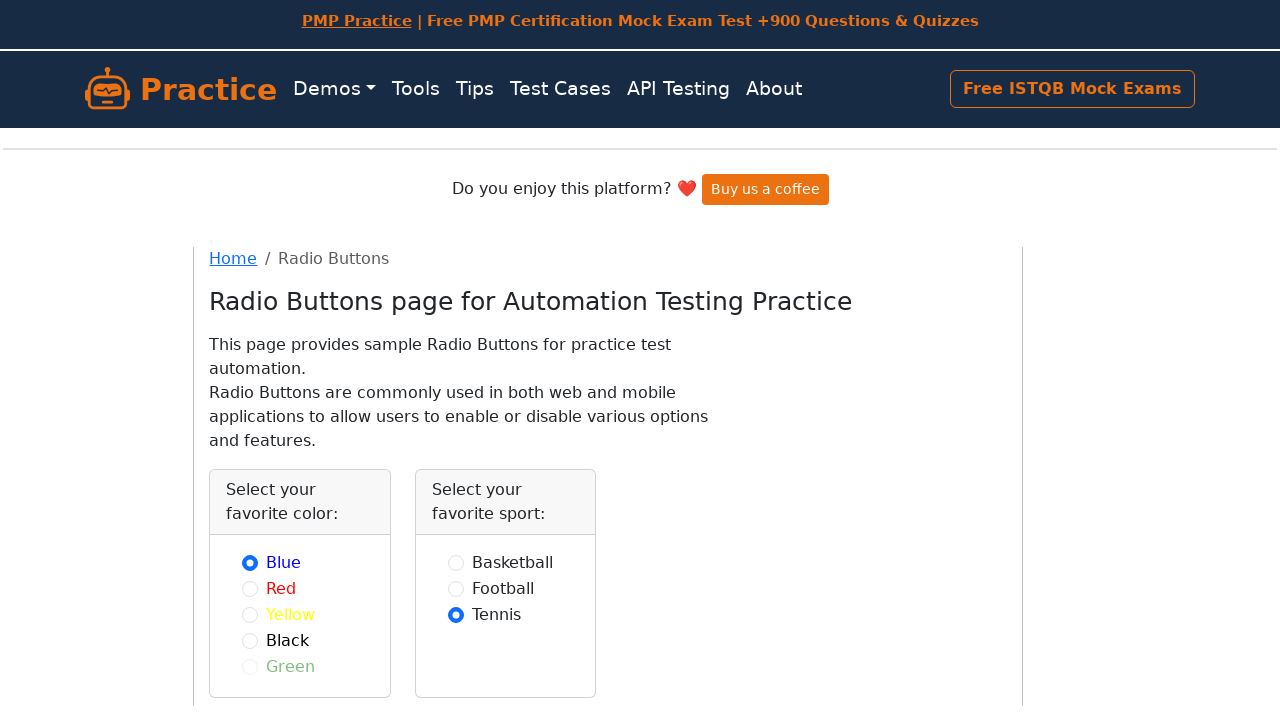

Retrieved 'type' attribute from radio button
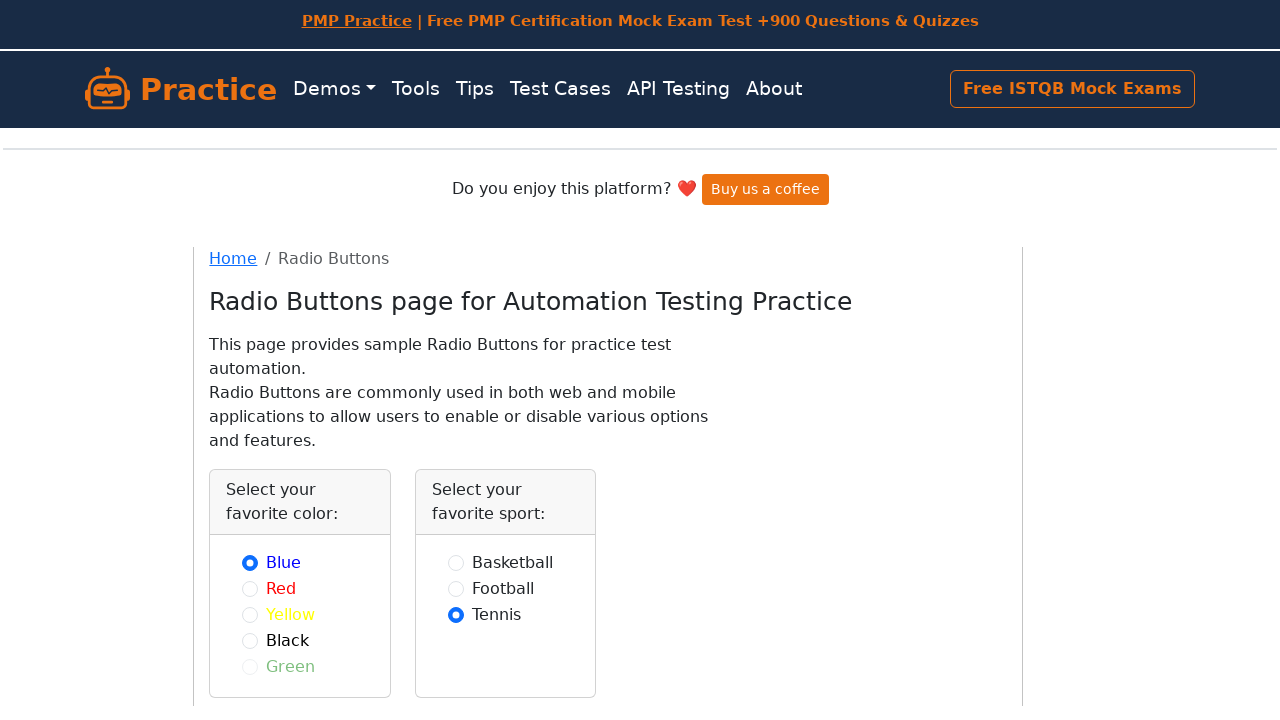

Retrieved 'name' attribute from radio button
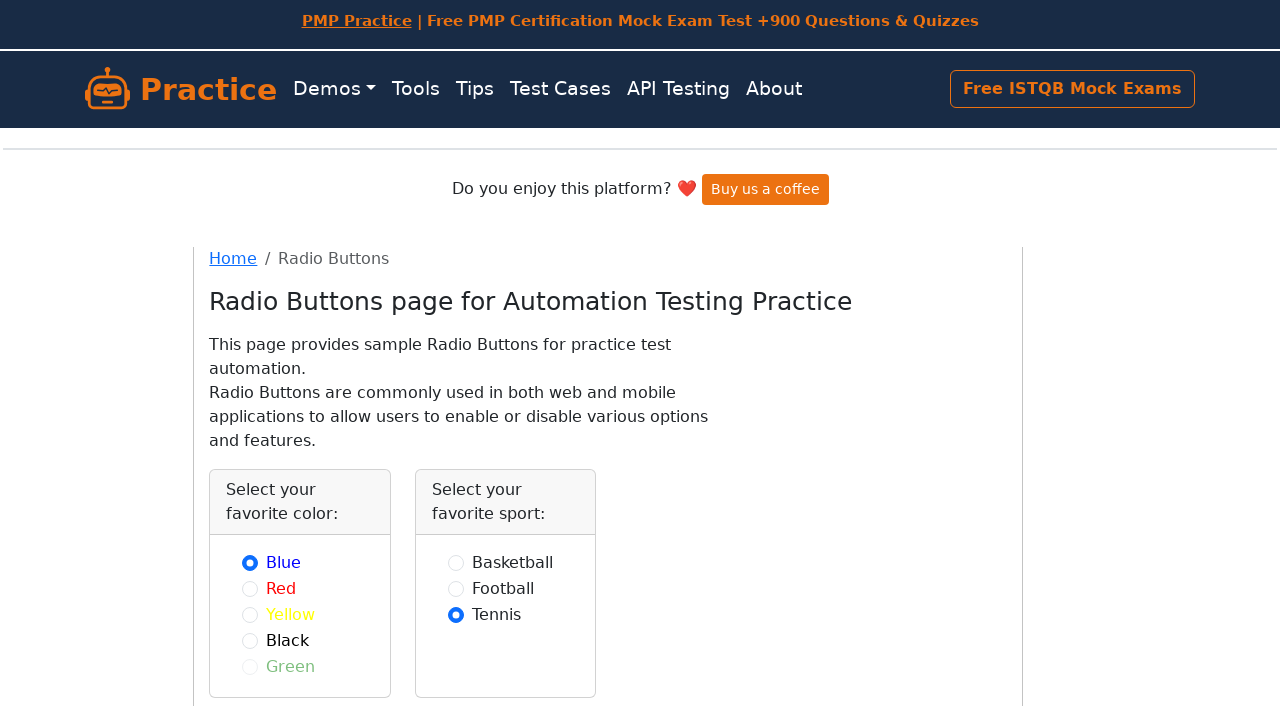

Retrieved 'checked' attribute from radio button
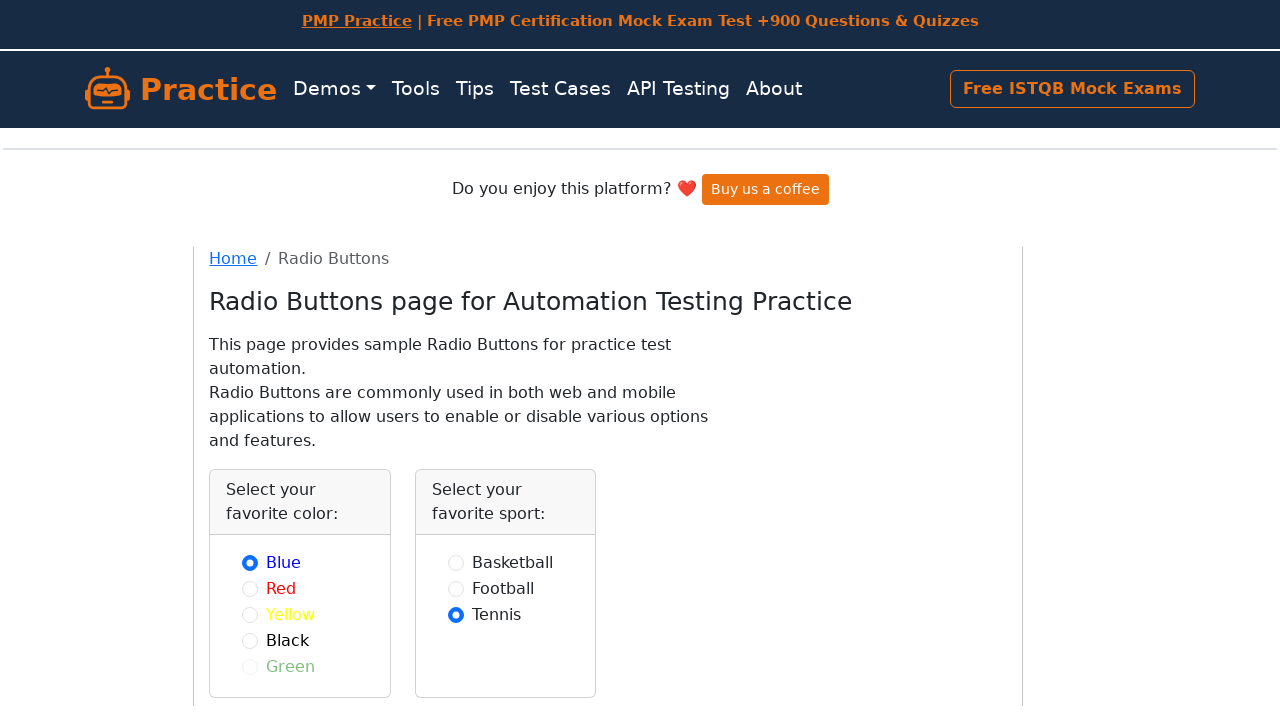

Retrieved 'href' attribute from radio button (non-existent, returns None)
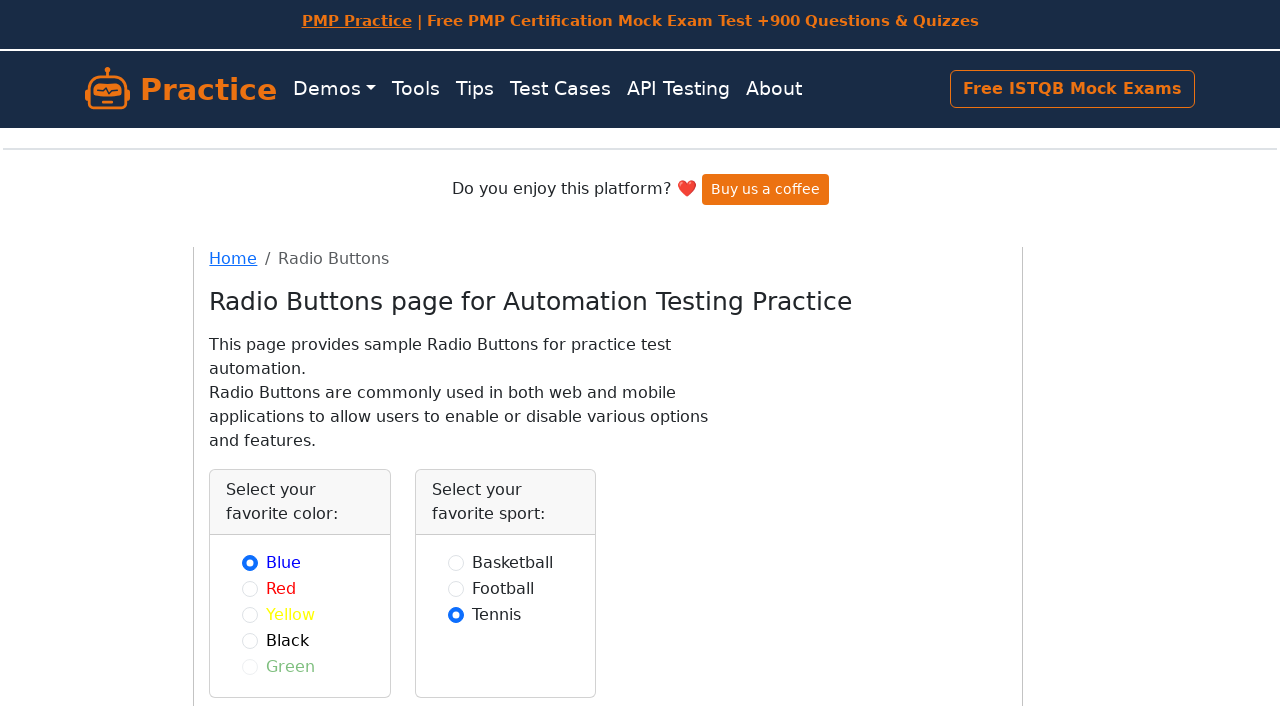

Retrieved 'outerHTML' attribute from radio button
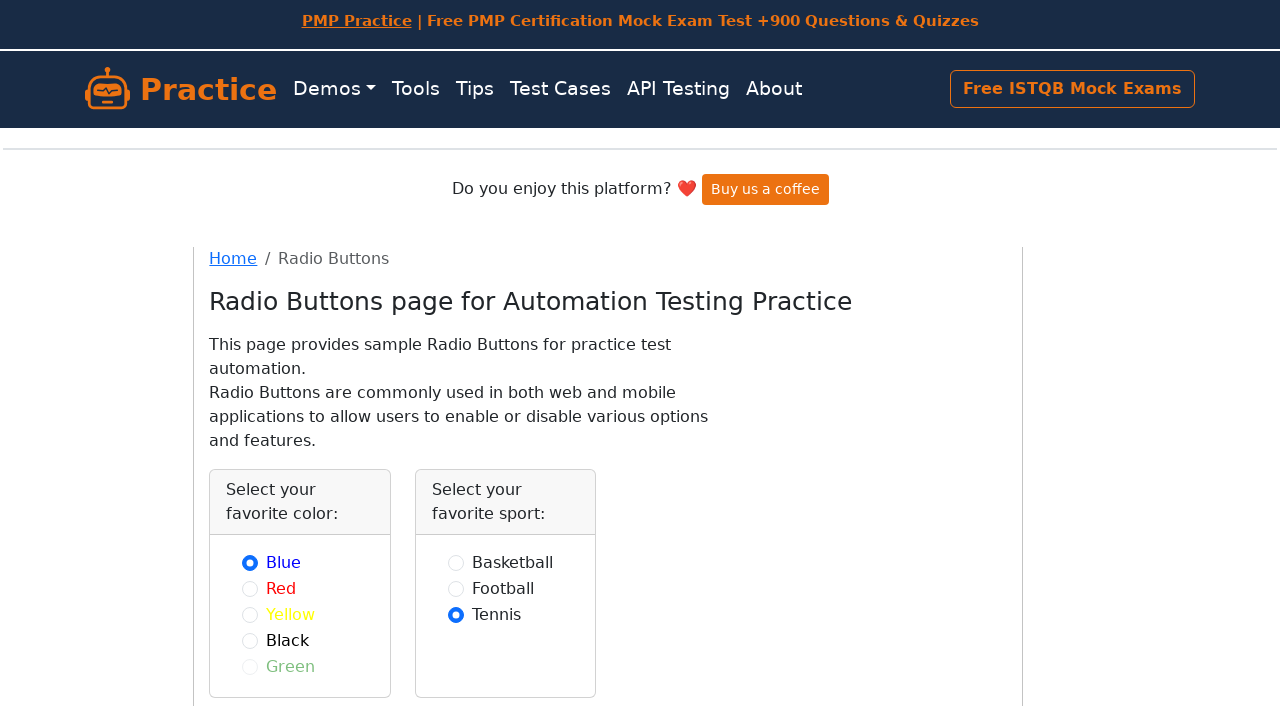

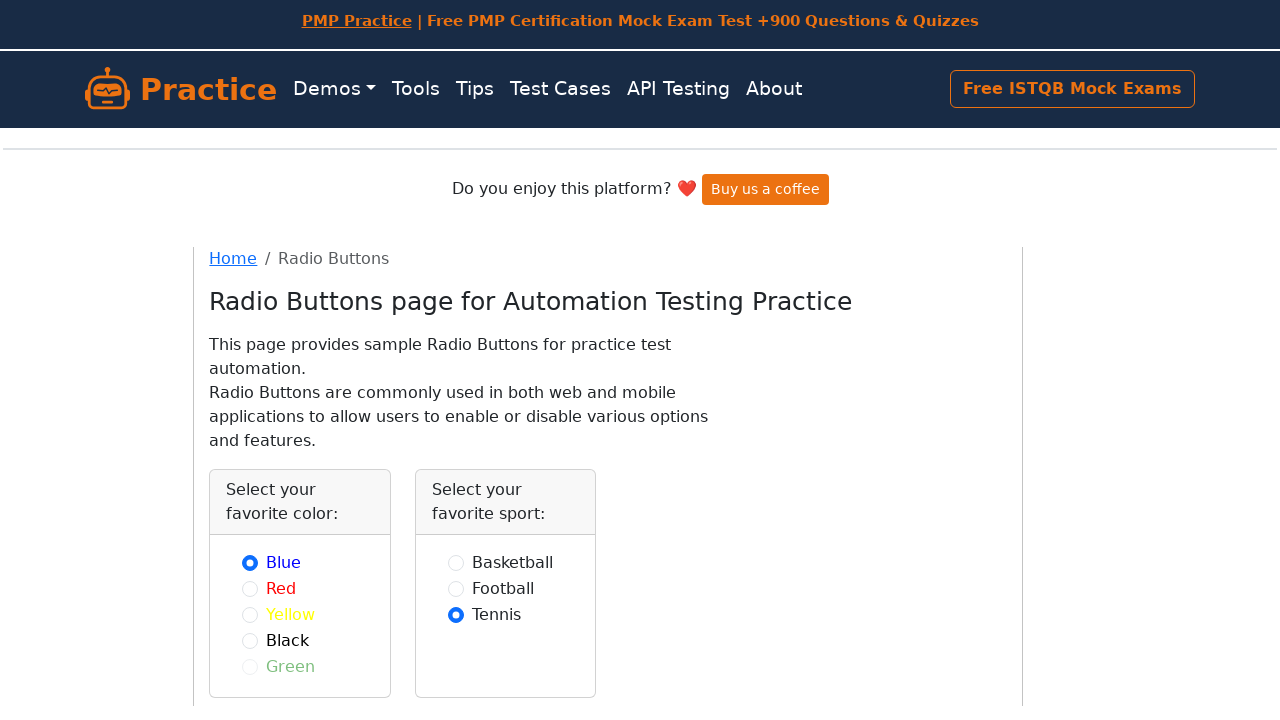